Tests drag and drop functionality within an iframe on the jQuery UI demo page, then switches back to the parent frame to interact with elements outside the iframe

Starting URL: https://jqueryui.com/droppable/

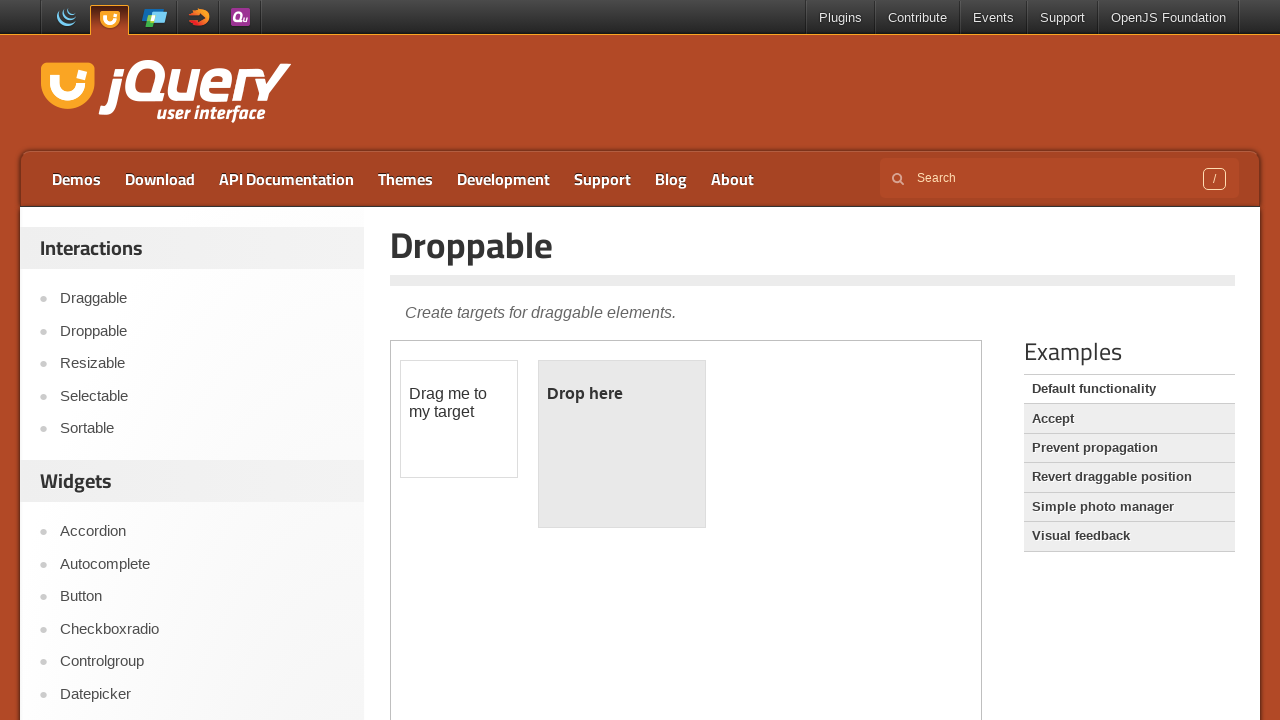

Located iframe with class 'demo-frame' containing drag and drop demo
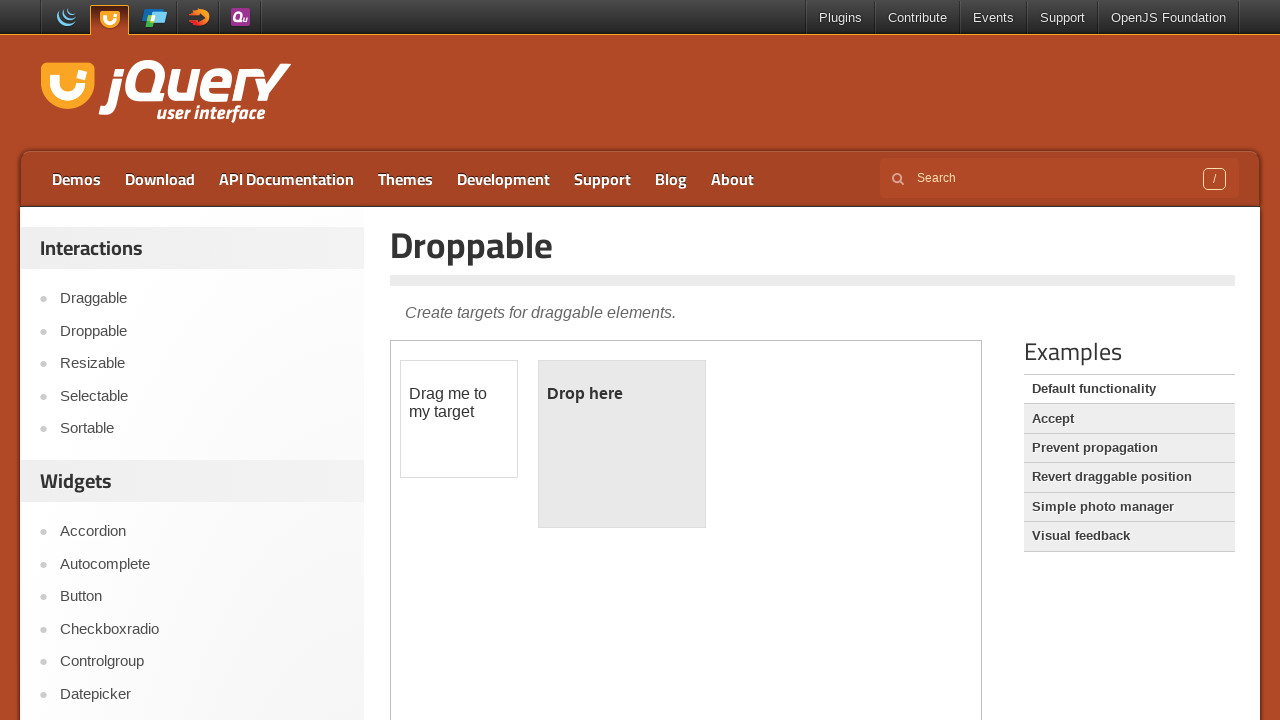

Retrieved draggable element text: Drag me to my target
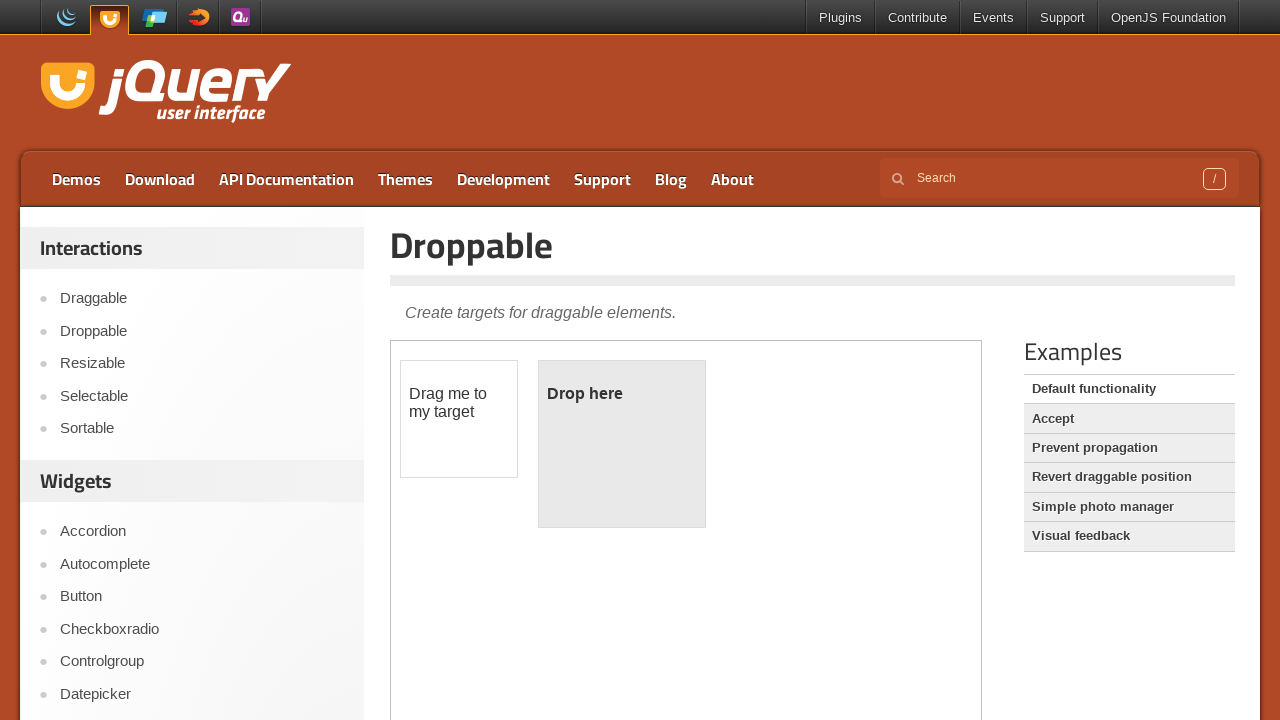

Dragged the draggable element to the droppable element within the iframe at (622, 444)
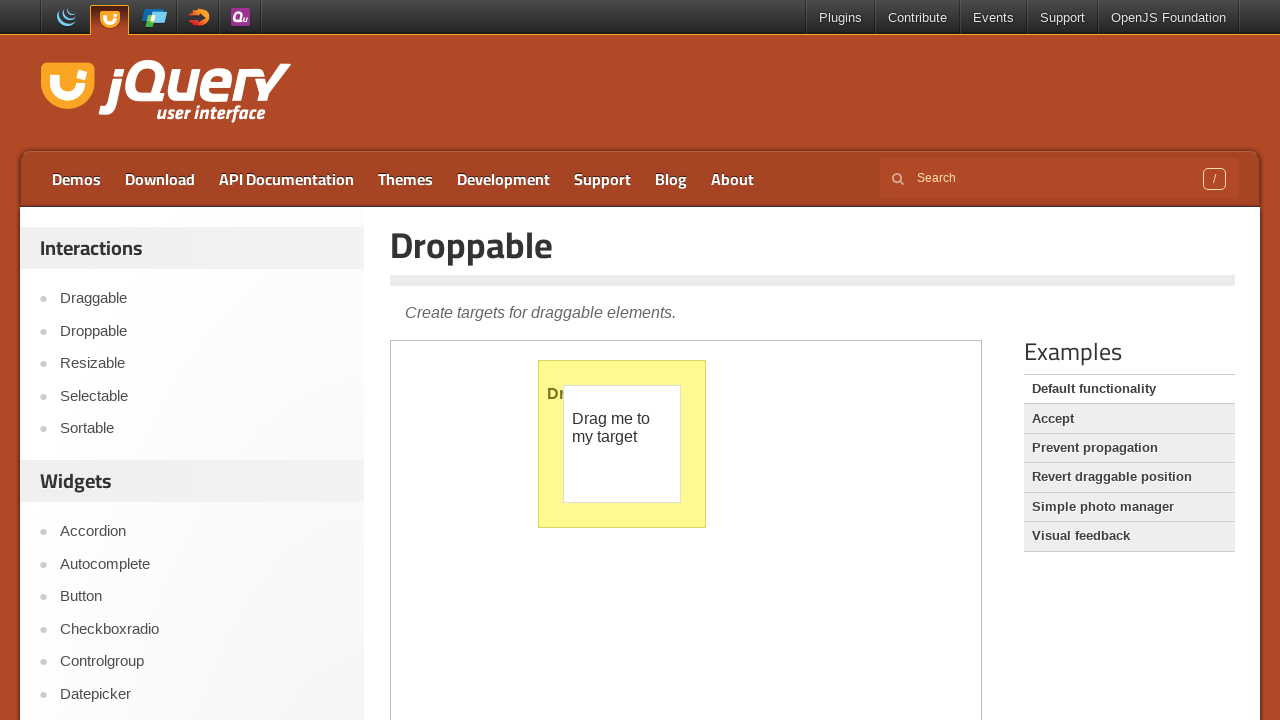

Retrieved active link text from parent frame: Default functionality
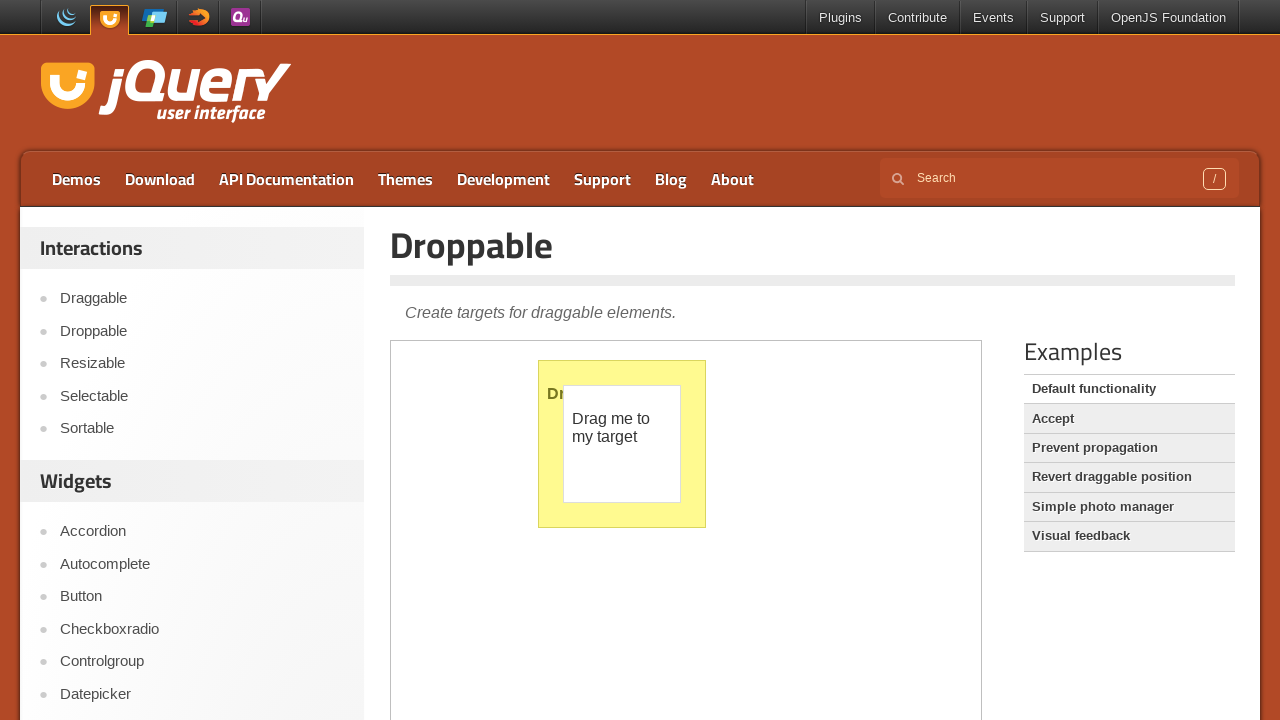

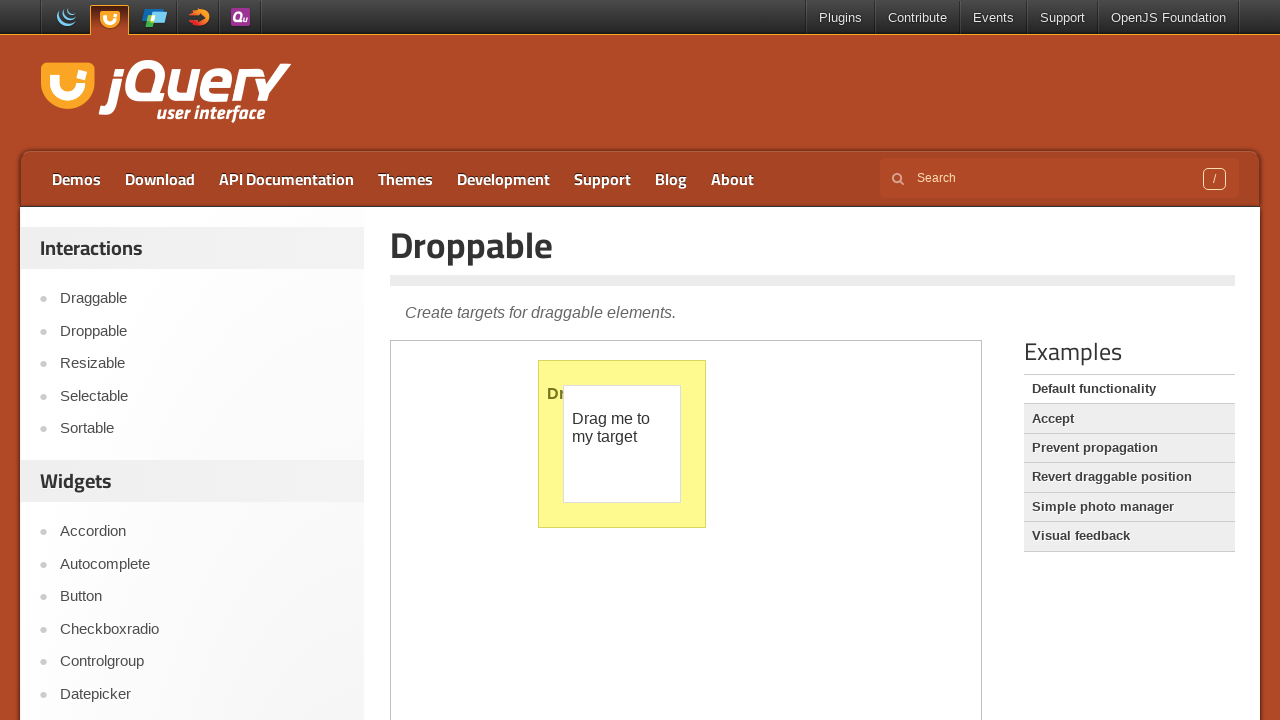